Tests waitUntil functionality by clicking a button and waiting for a checkbox to be removed from the DOM

Starting URL: https://the-internet.herokuapp.com/dynamic_controls

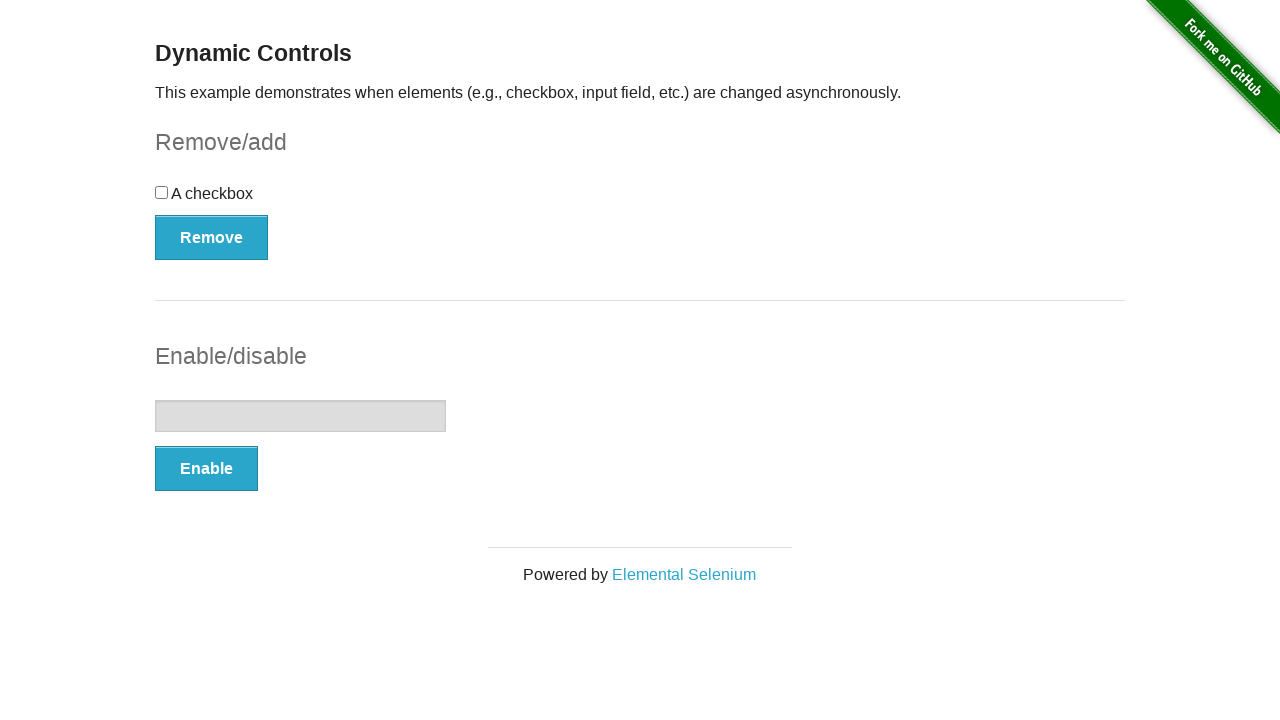

Clicked the remove checkbox button at (212, 237) on #checkbox-example button
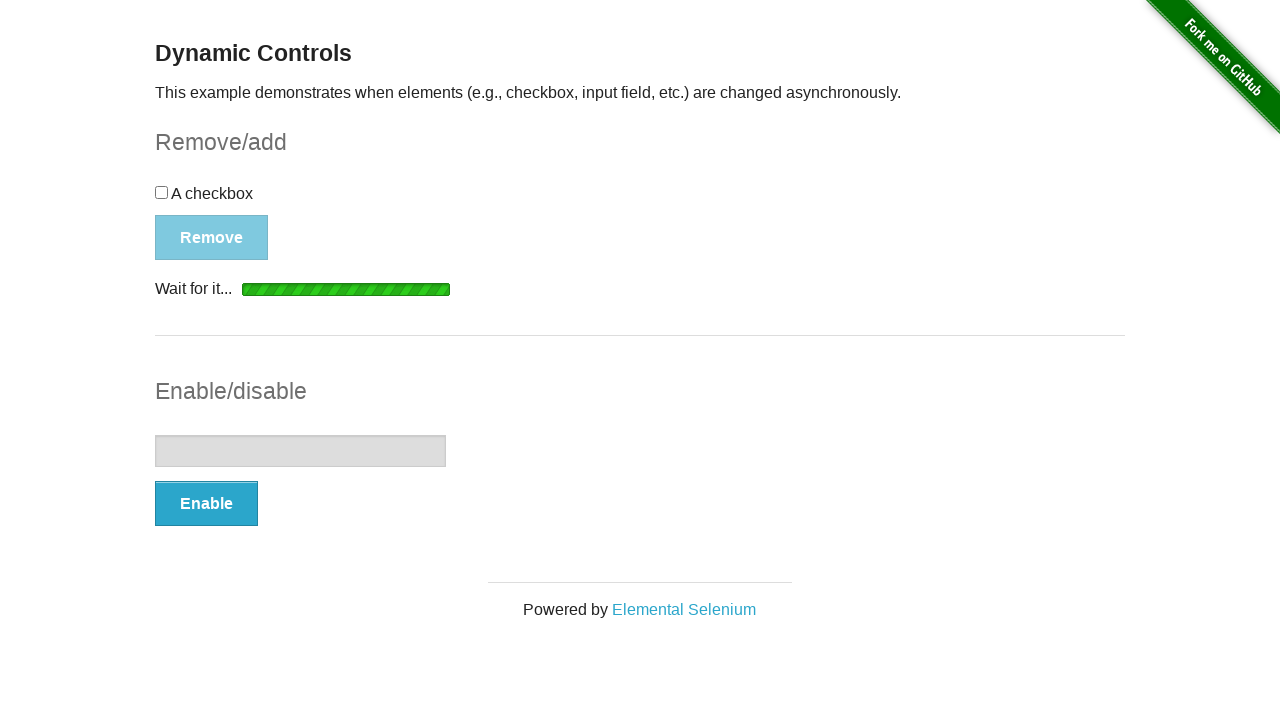

Waited for checkbox to be removed from DOM
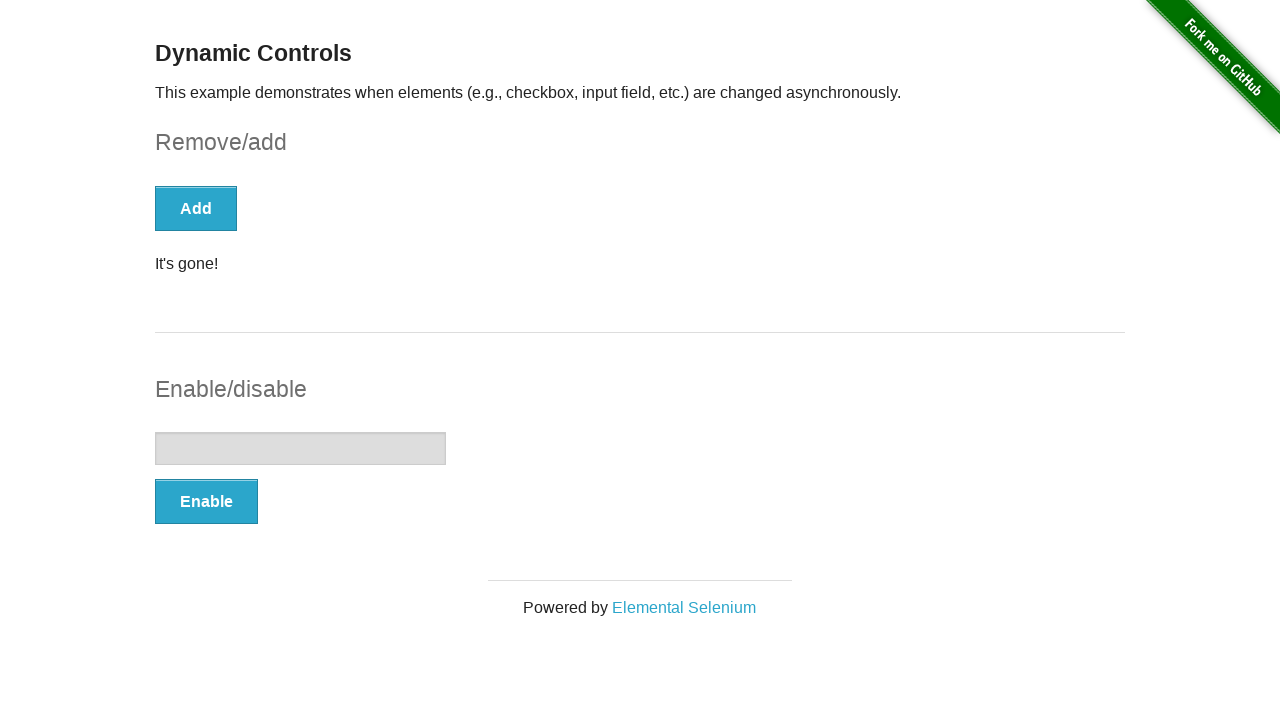

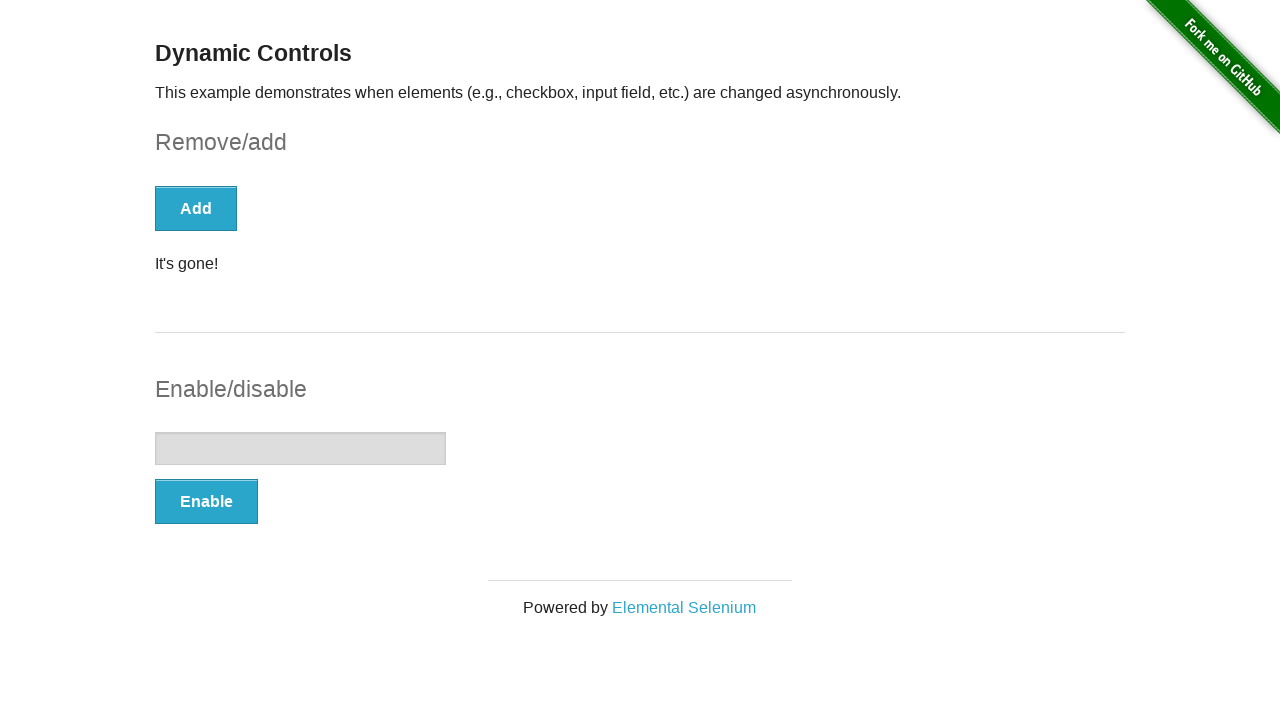